Tests form interactions on a practice page by selecting a radio button, using its label text to select a dropdown option, entering the same text in an input field, and verifying the alert message contains the expected text.

Starting URL: https://rahulshettyacademy.com/AutomationPractice/

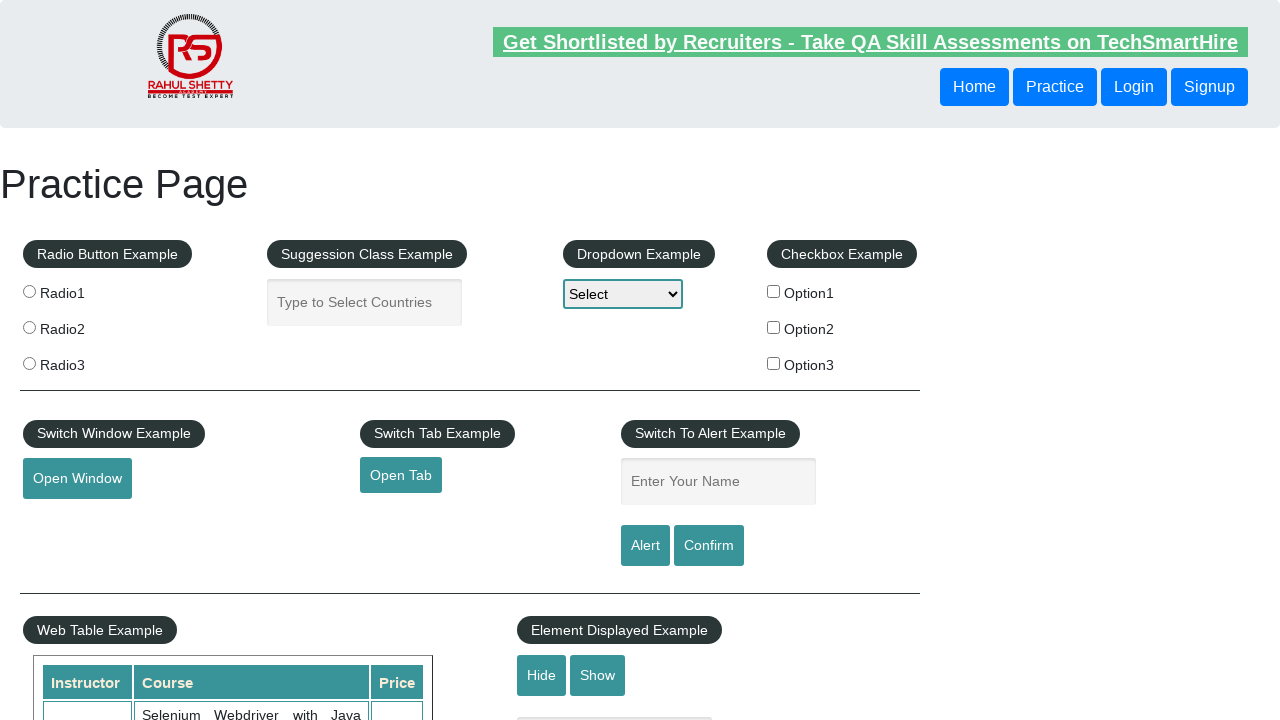

Clicked the second radio button (Option2) at (774, 327) on xpath=//div/div[4]/fieldset/label[2]/input
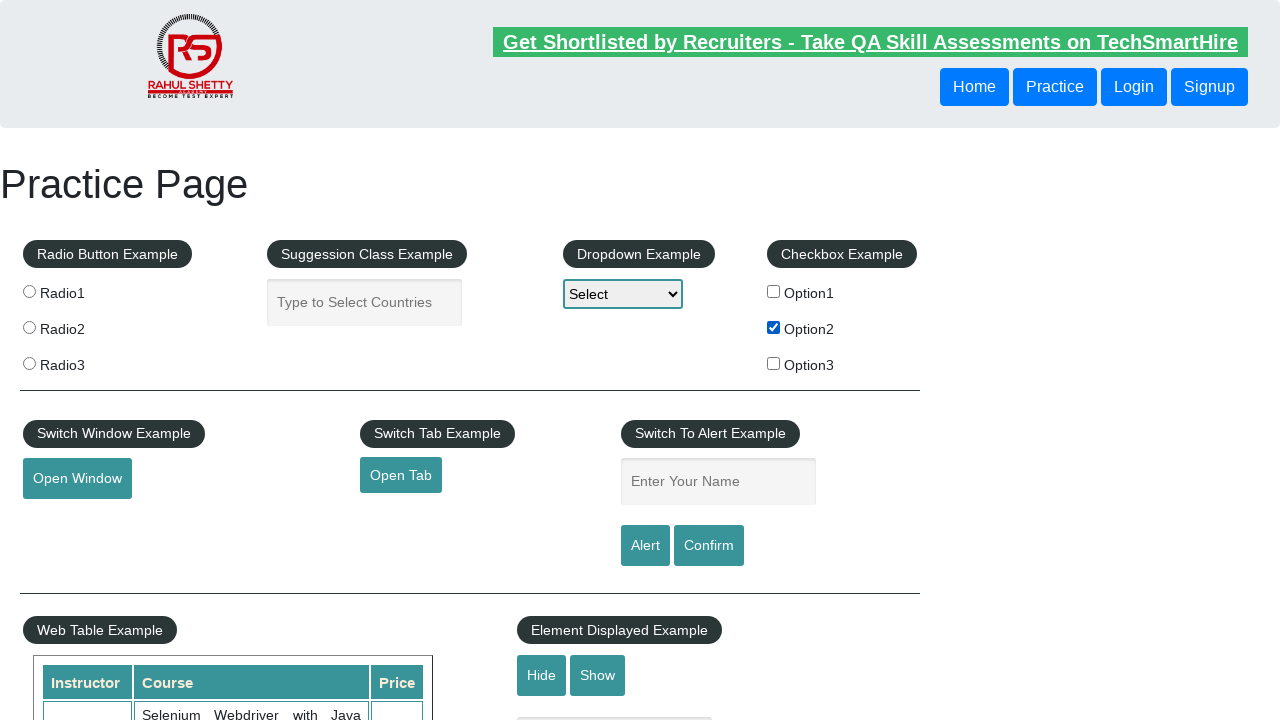

Retrieved label text from radio button: 'Option2'
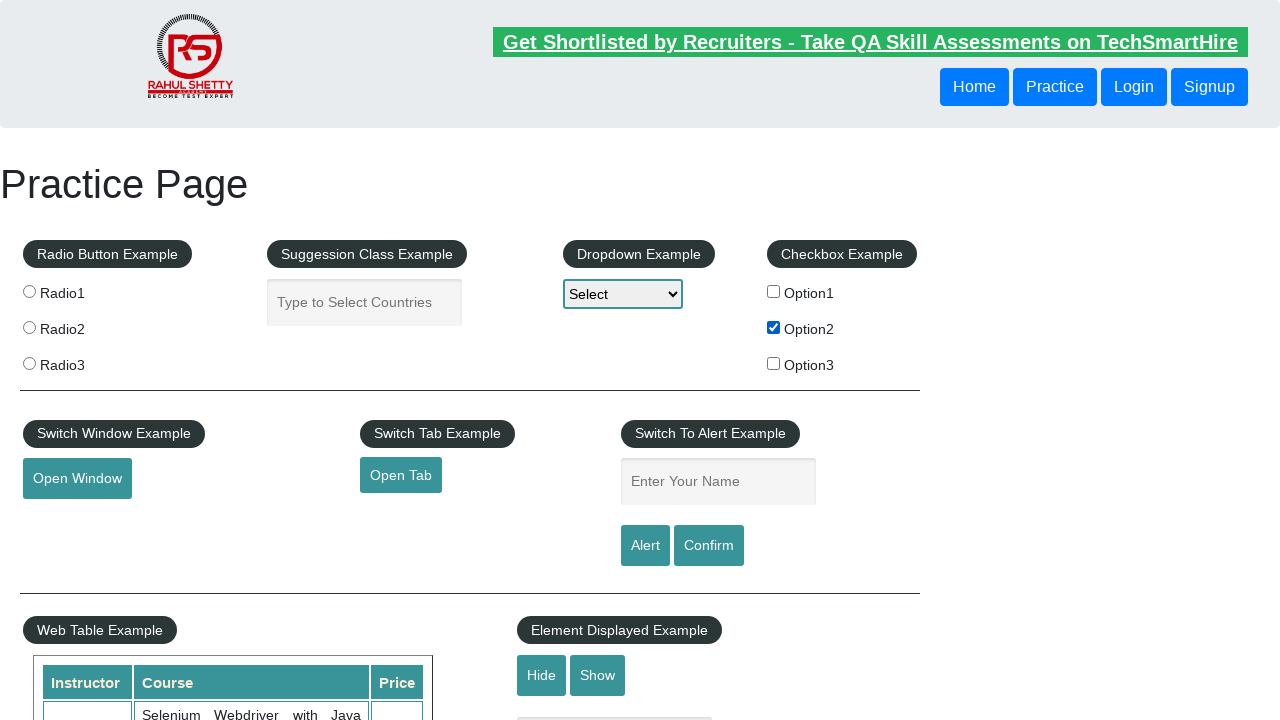

Selected 'Option2' from dropdown using label on #dropdown-class-example
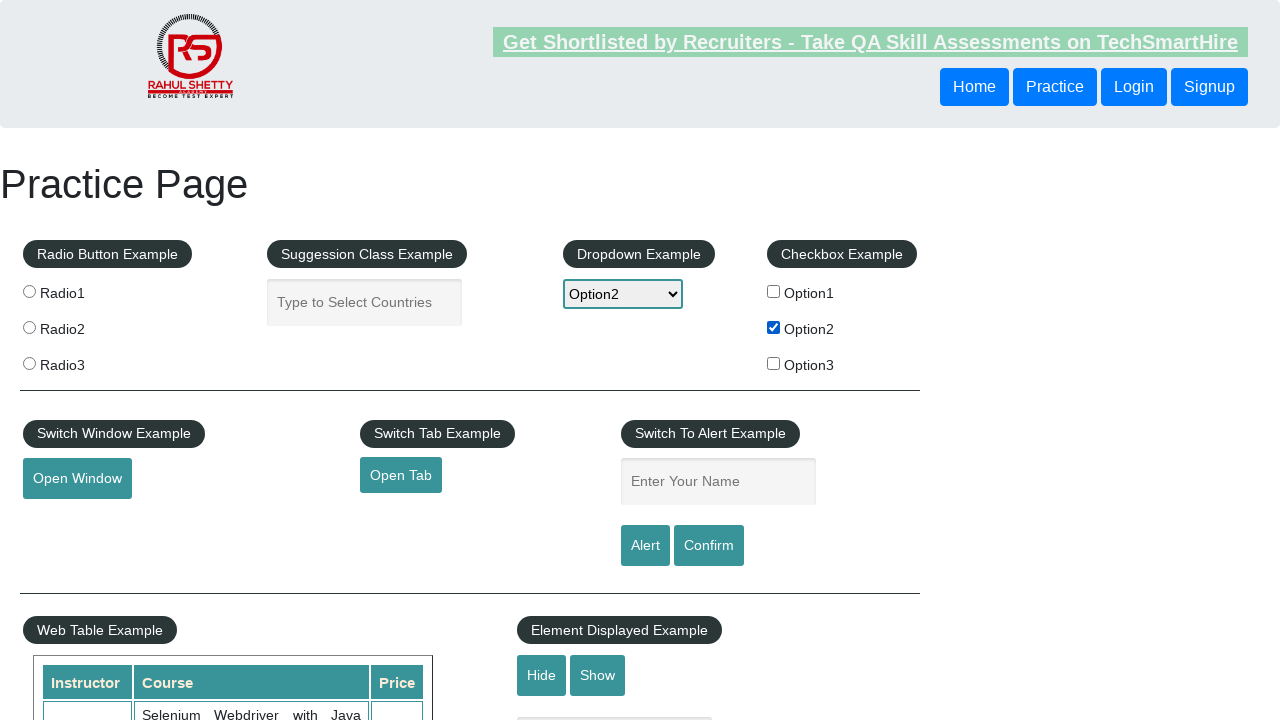

Entered 'Option2' in the name input field on input[name='enter-name']
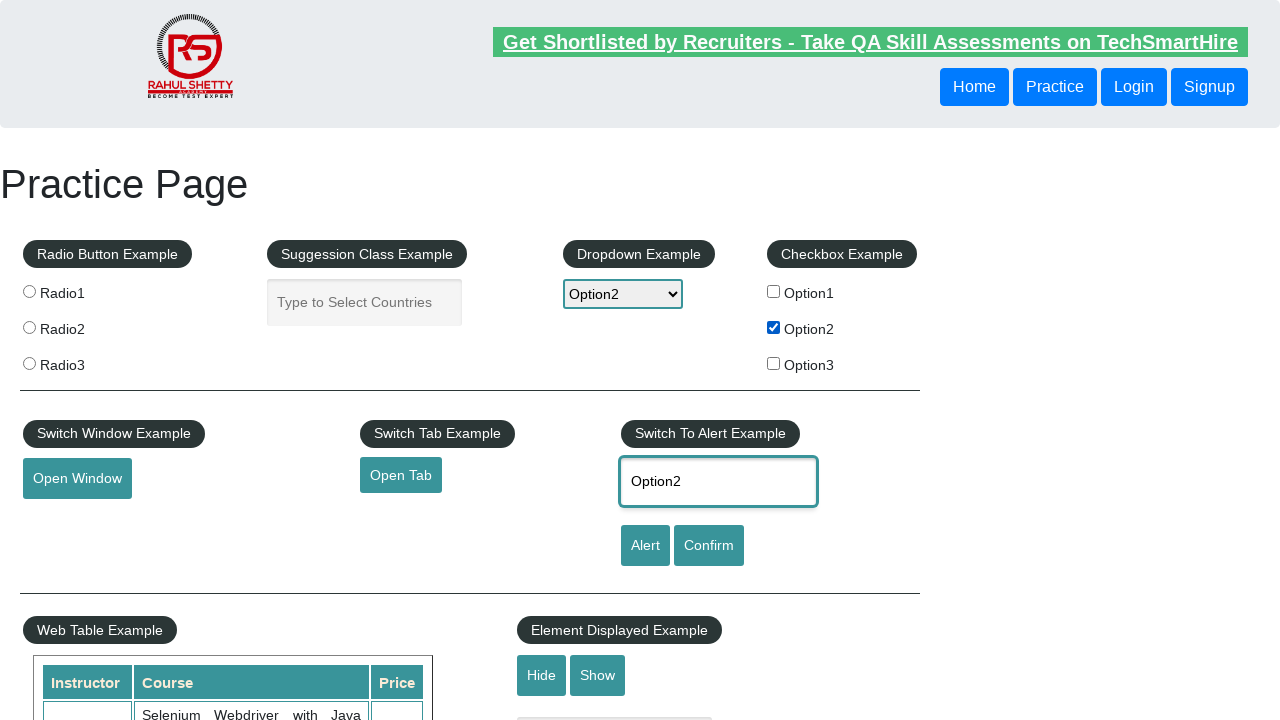

Set up dialog handler to capture alert messages
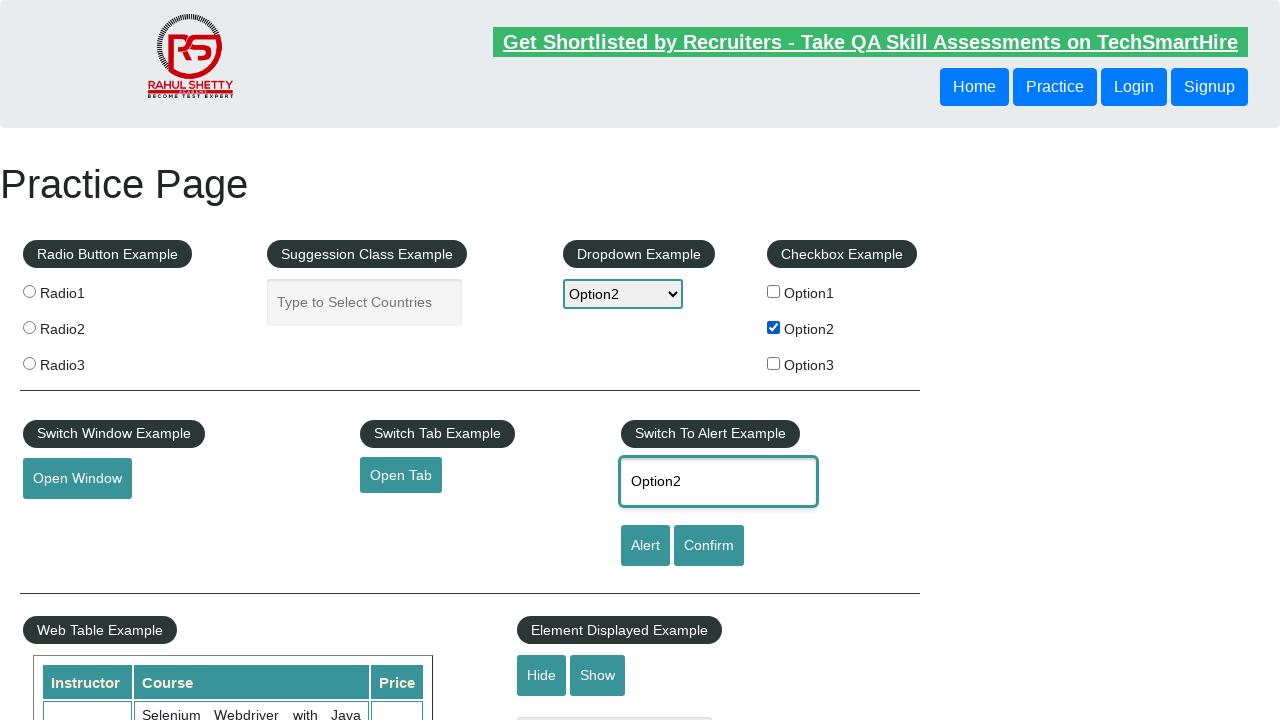

Clicked the alert button at (645, 546) on #alertbtn
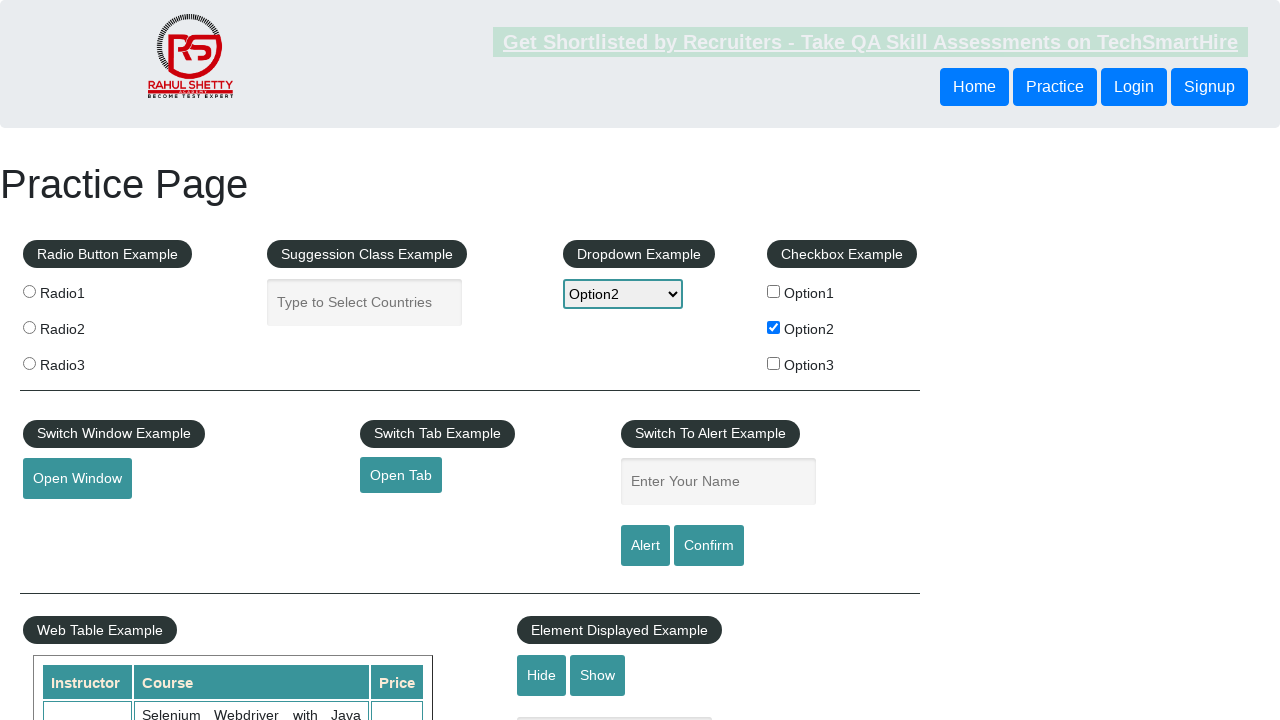

Waited 500ms for dialog to be handled
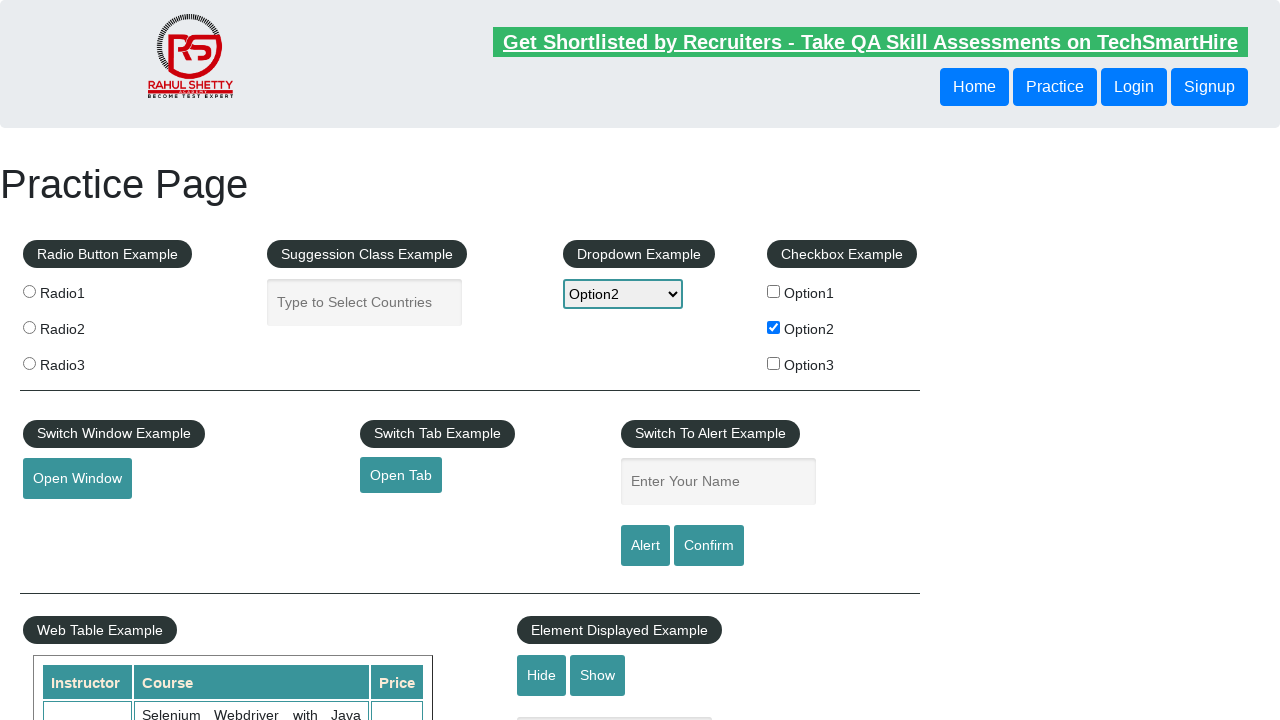

Alert verification successful - alert text contained 'Option2'
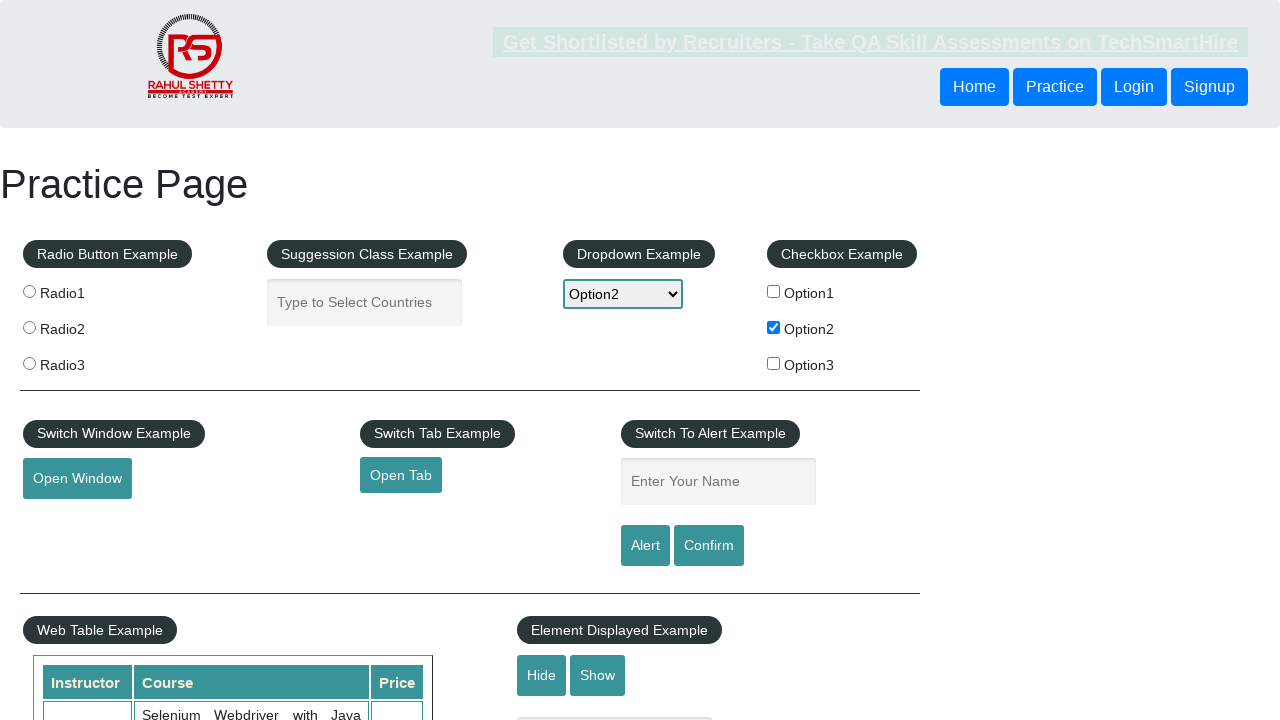

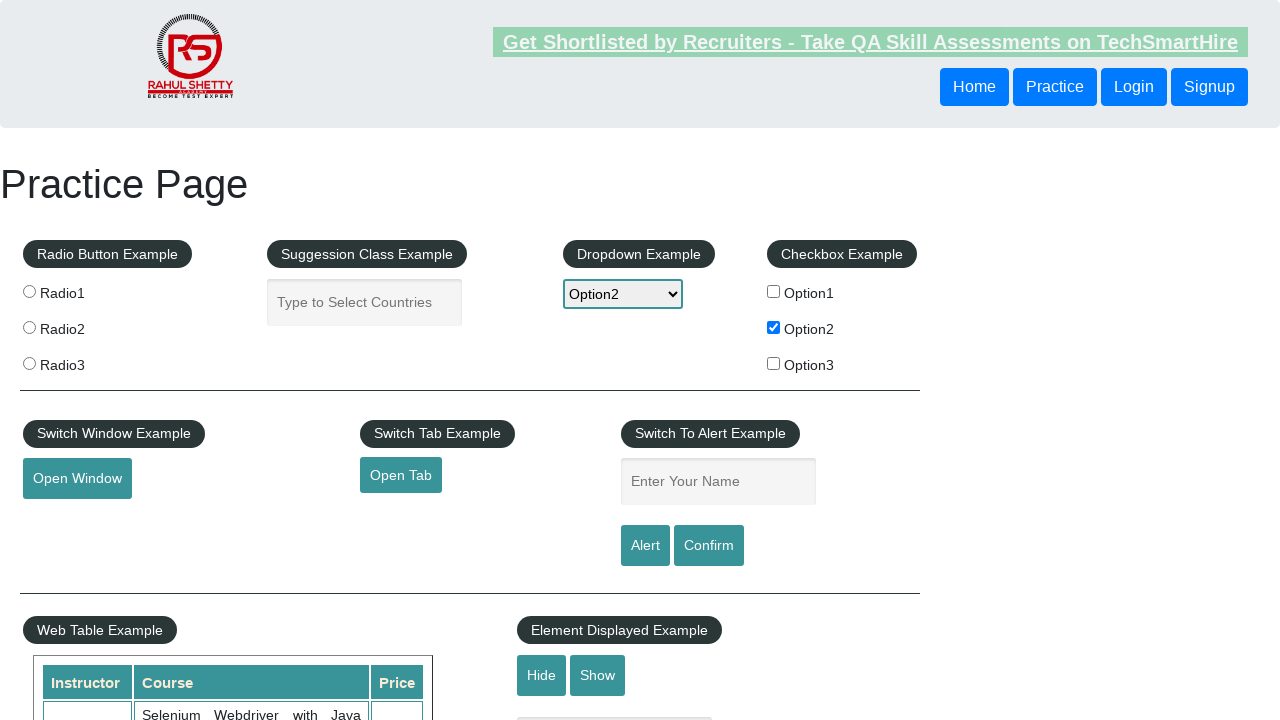